Tests a math calculation form by reading a value from the page, calculating a mathematical formula, filling the answer, checking a checkbox, clicking a radio button, and submitting.

Starting URL: https://suninjuly.github.io/math.html

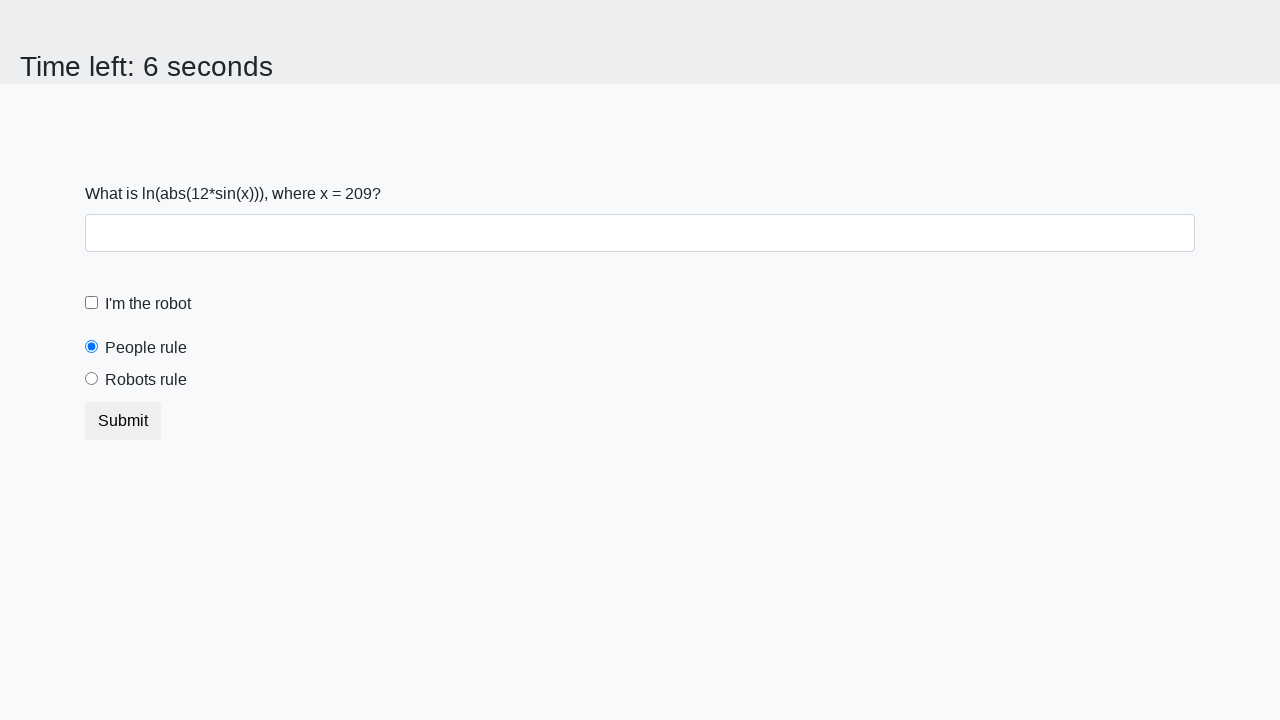

Retrieved x value from the page
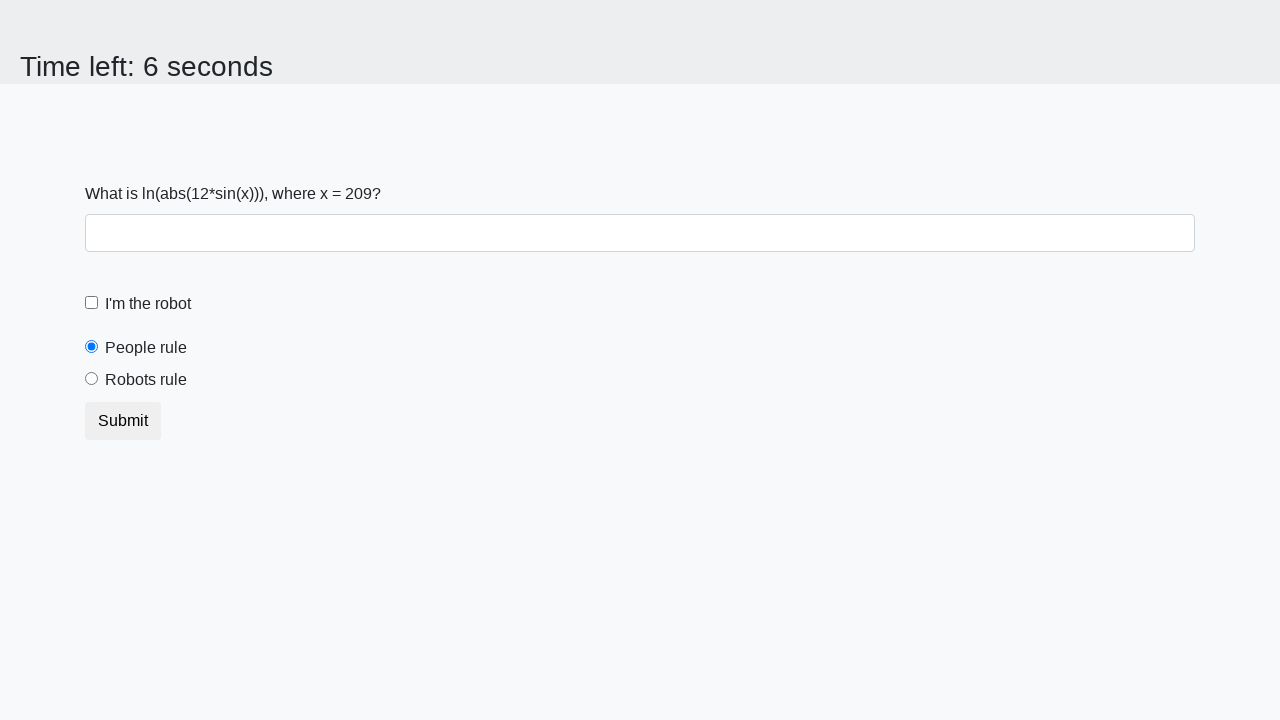

Parsed x value as integer
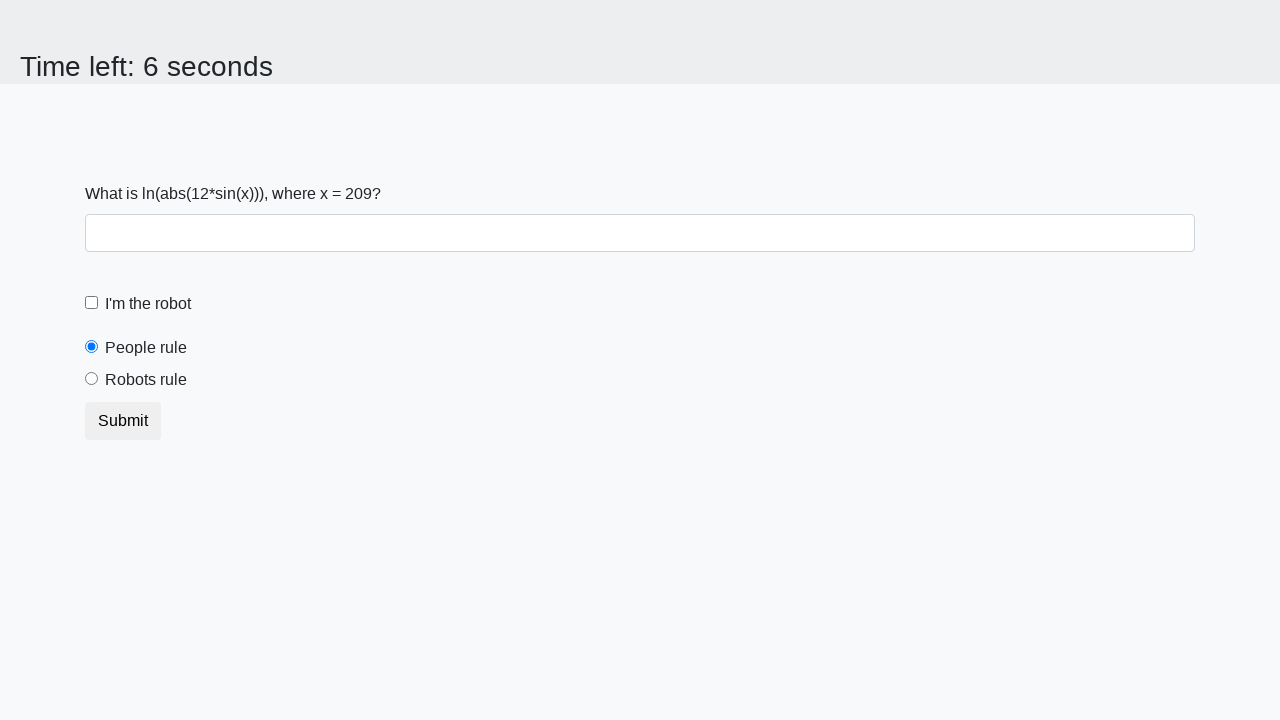

Calculated mathematical formula: log(|12*sin(x)|)
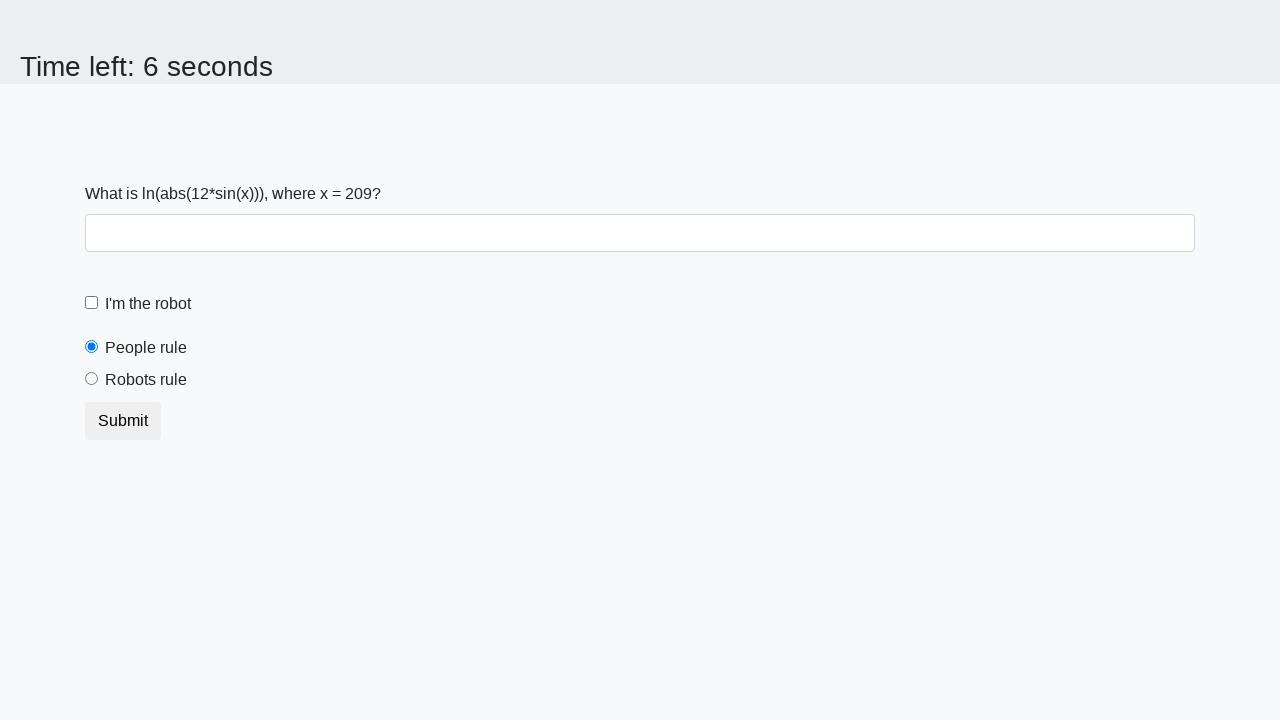

Filled answer field with calculated result on #answer
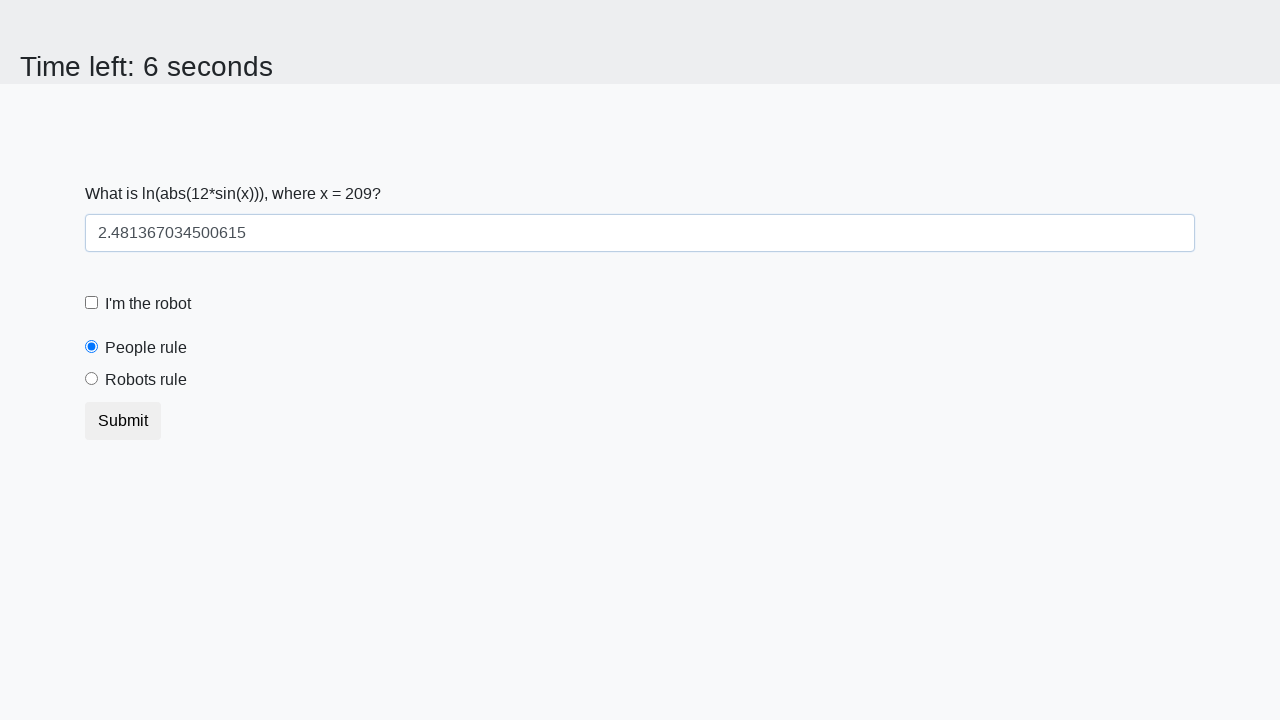

Clicked robot checkbox at (92, 303) on #robotCheckbox
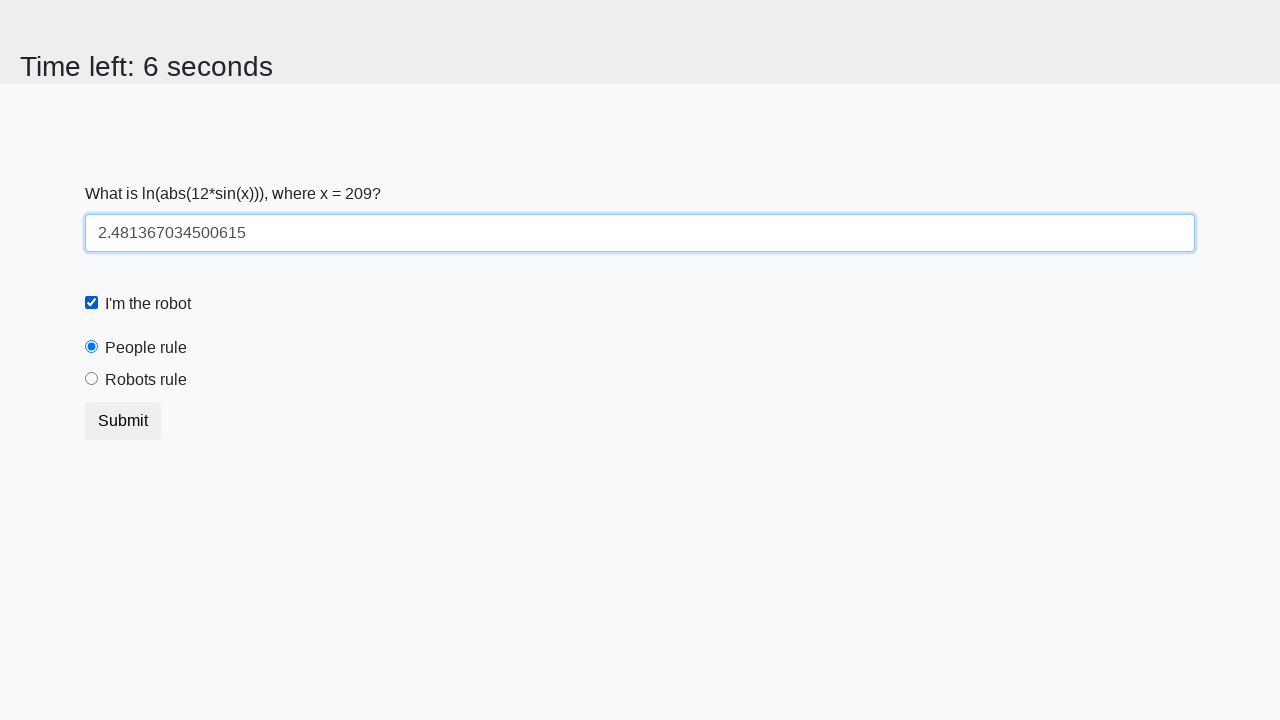

Clicked robots rule radio button at (146, 380) on label[for='robotsRule']
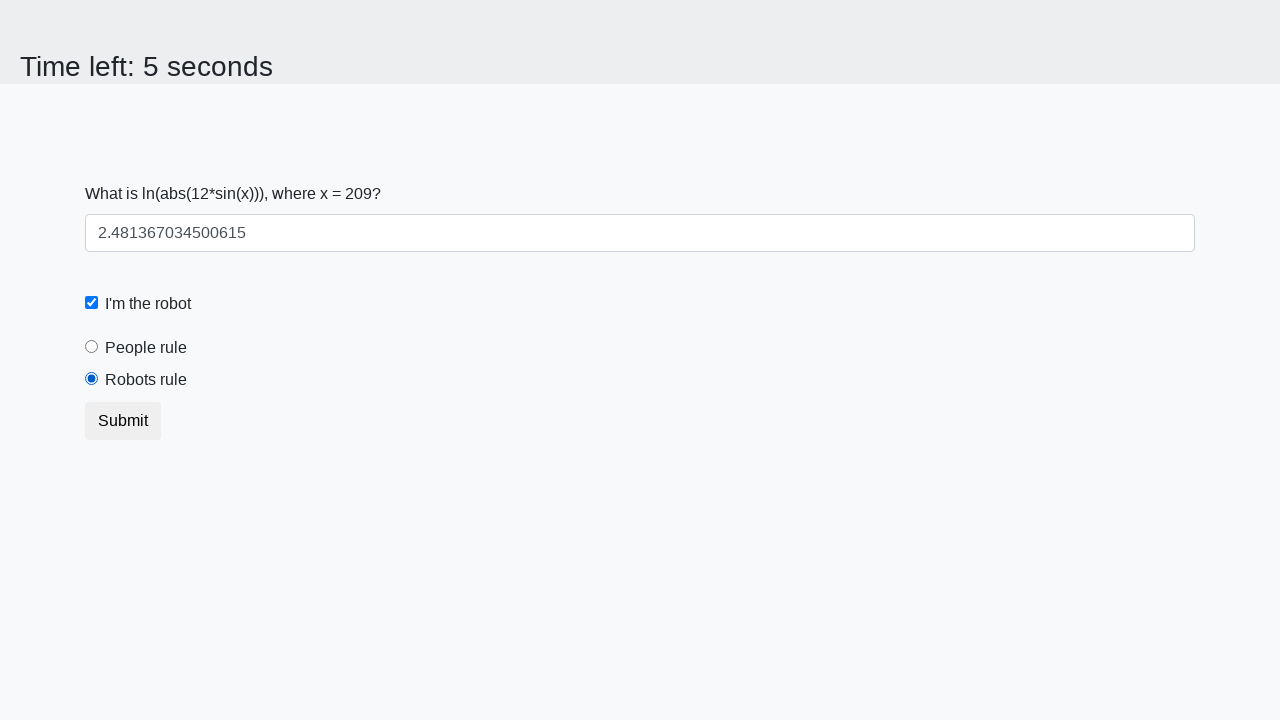

Clicked submit button to complete form at (123, 421) on .btn
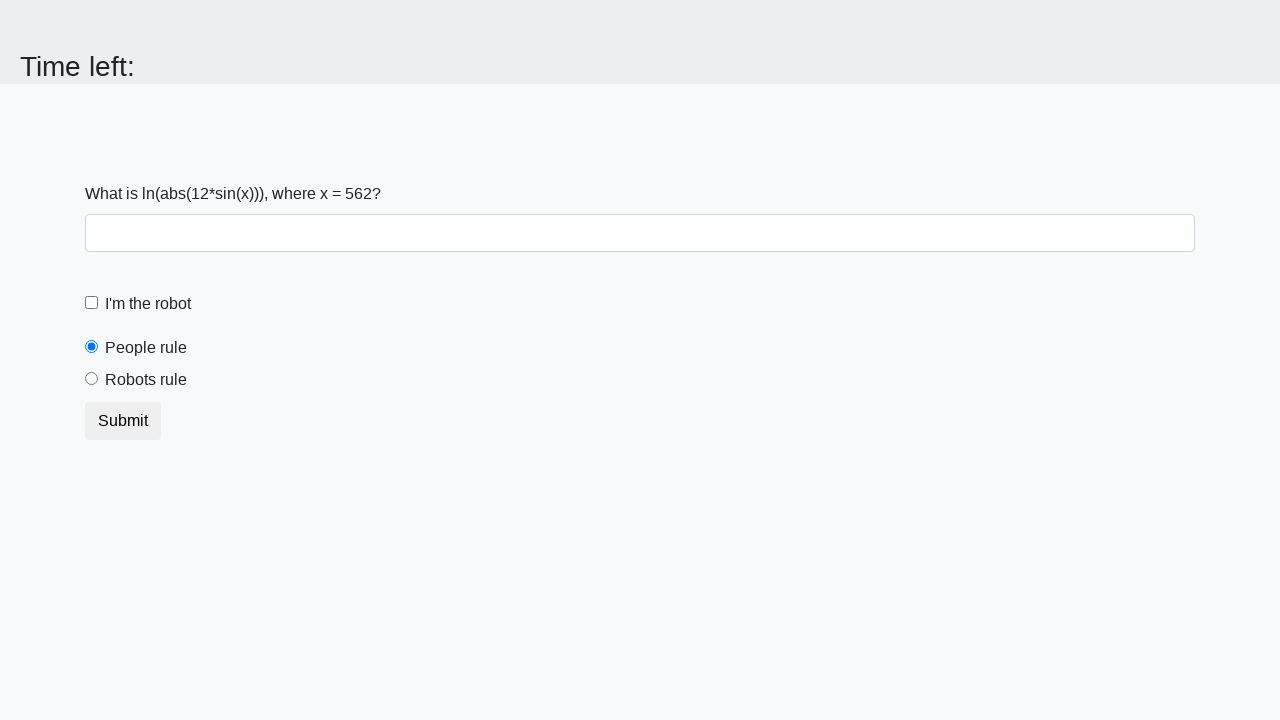

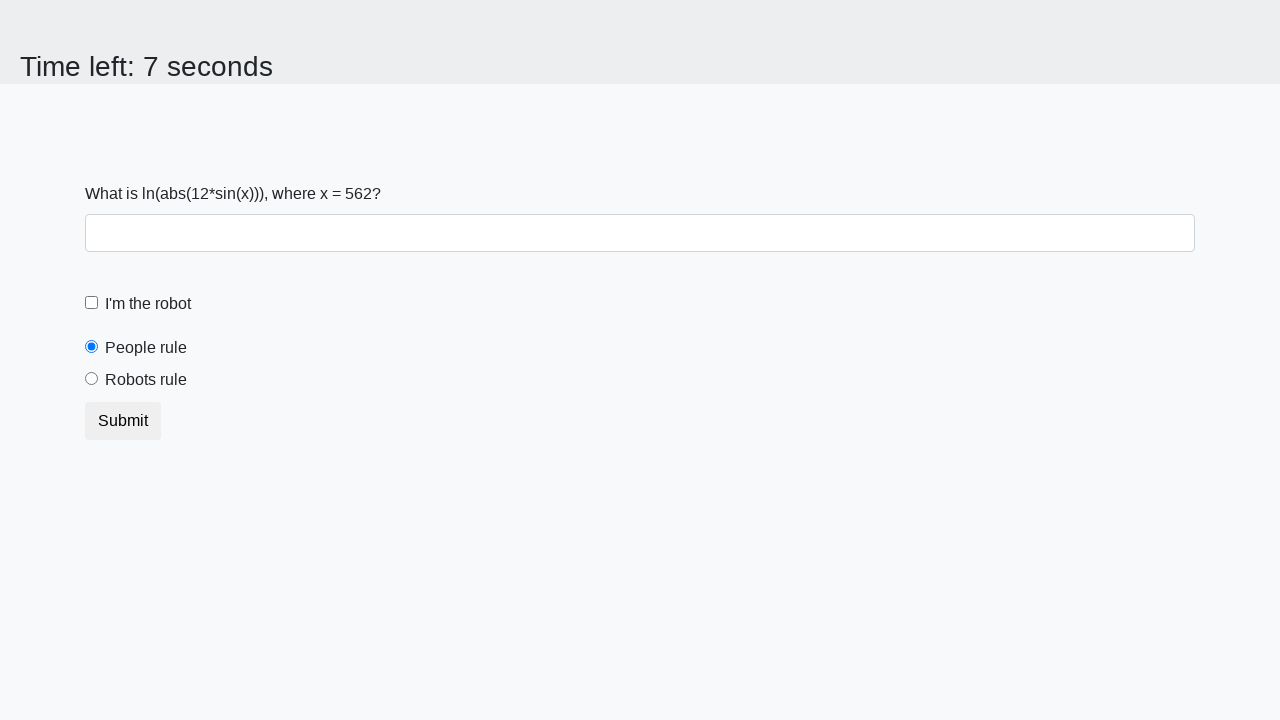